Tests checkbox functionality by locating a table containing checkboxes and clicking the checkbox with value "Cheese"

Starting URL: http://www.echoecho.com/htmlforms09.htm

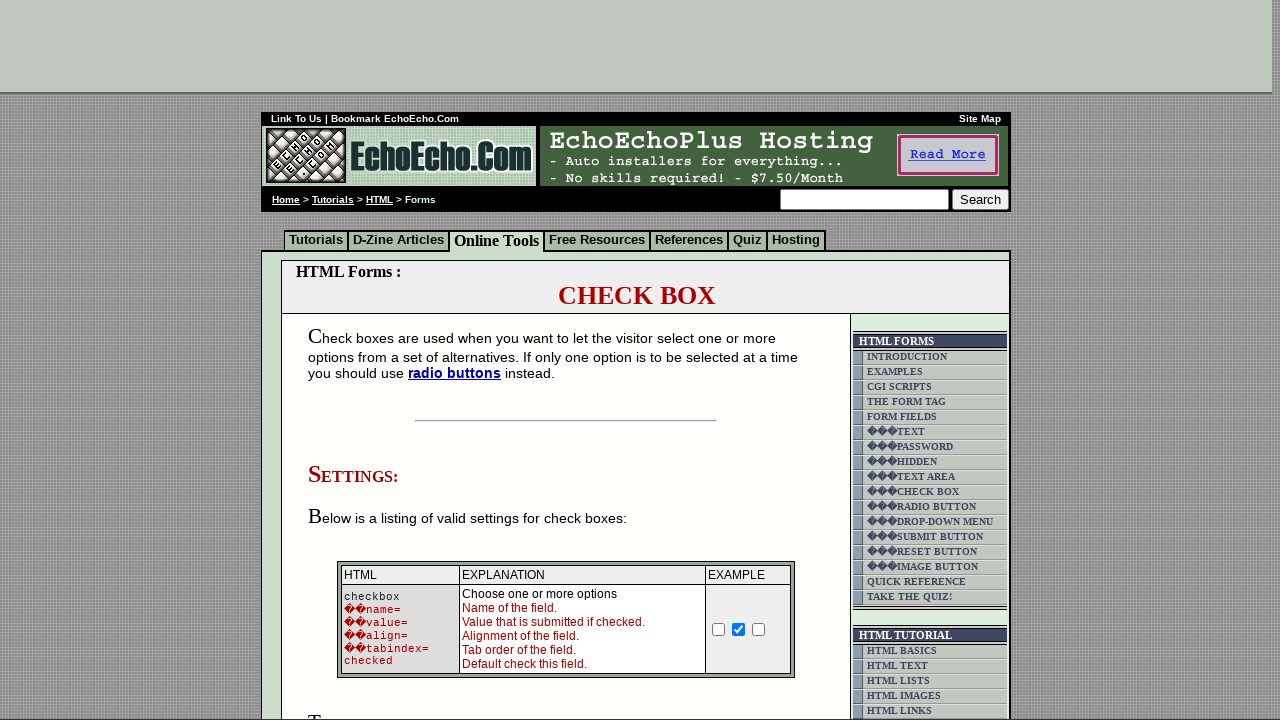

Waited for form table containing checkboxes to load
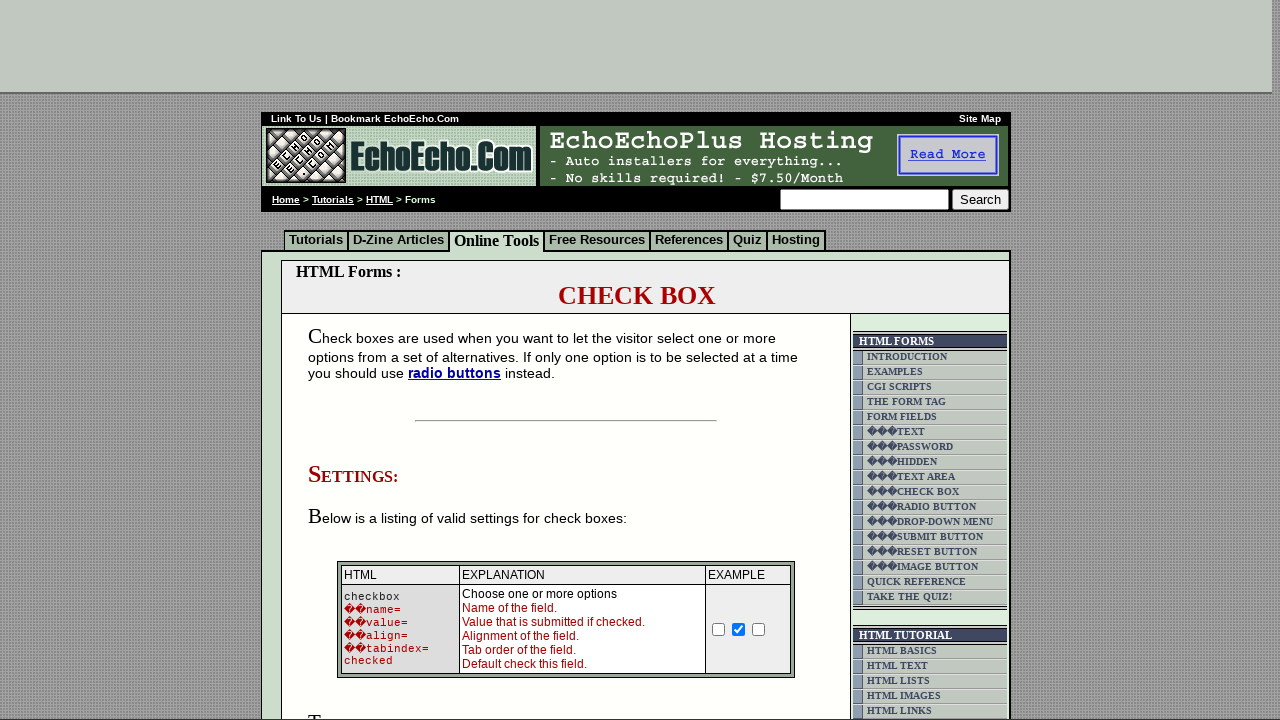

Clicked checkbox with value 'Cheese' at (354, 360) on input[type='checkbox'][value='Cheese']
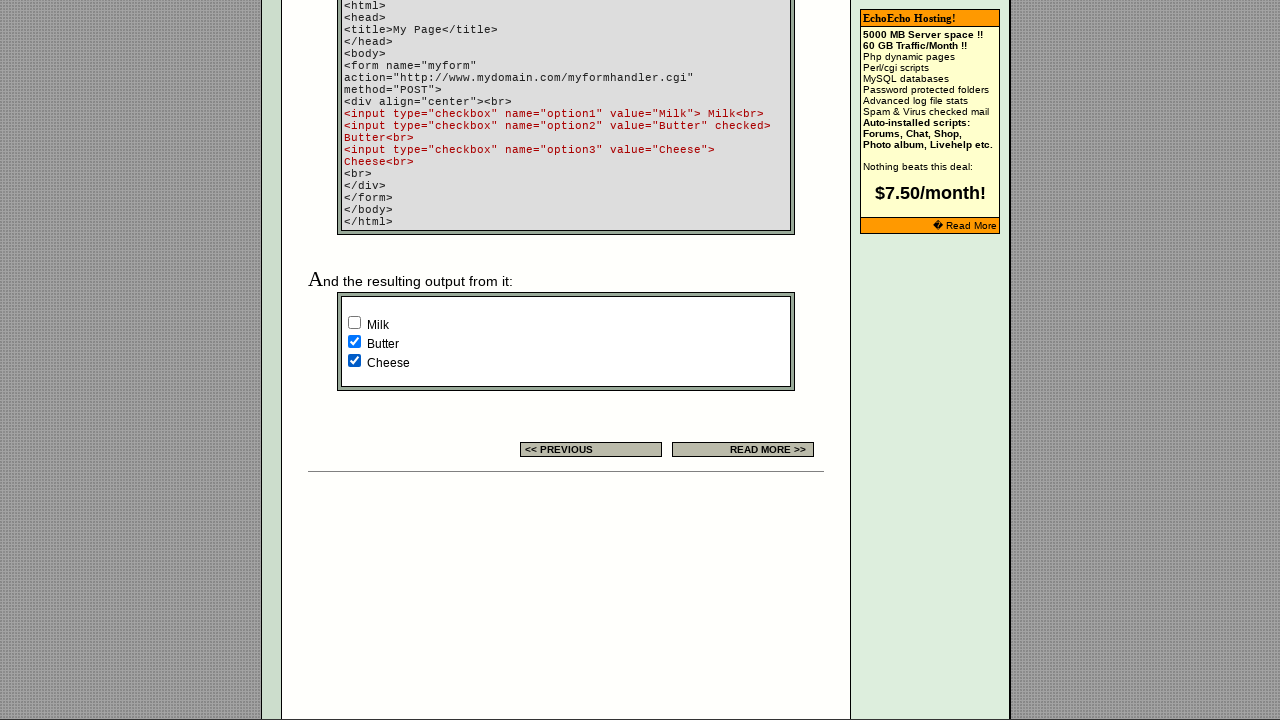

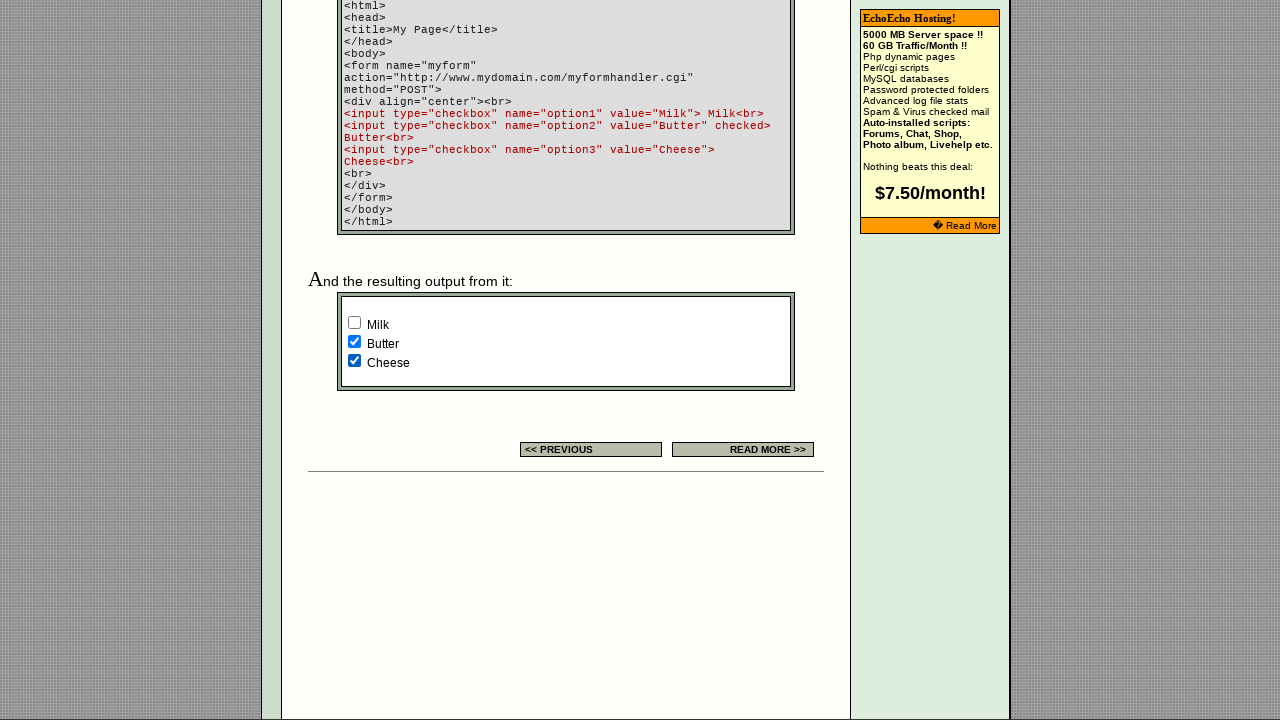